Tests a practice form by filling out personal information including name, email, gender, mobile number, date of birth, subjects, hobbies, and submitting the form.

Starting URL: https://demoqa.com/automation-practice-form

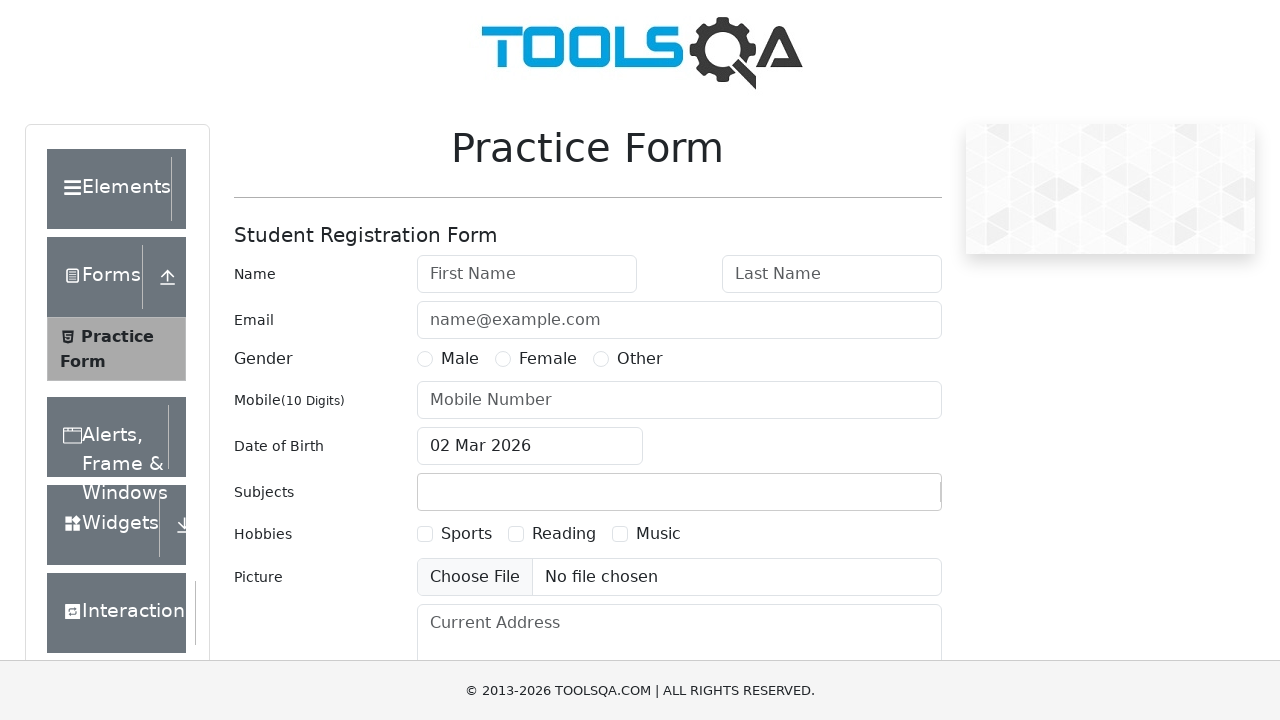

Filled first name field with 'Bharath' on input#firstName
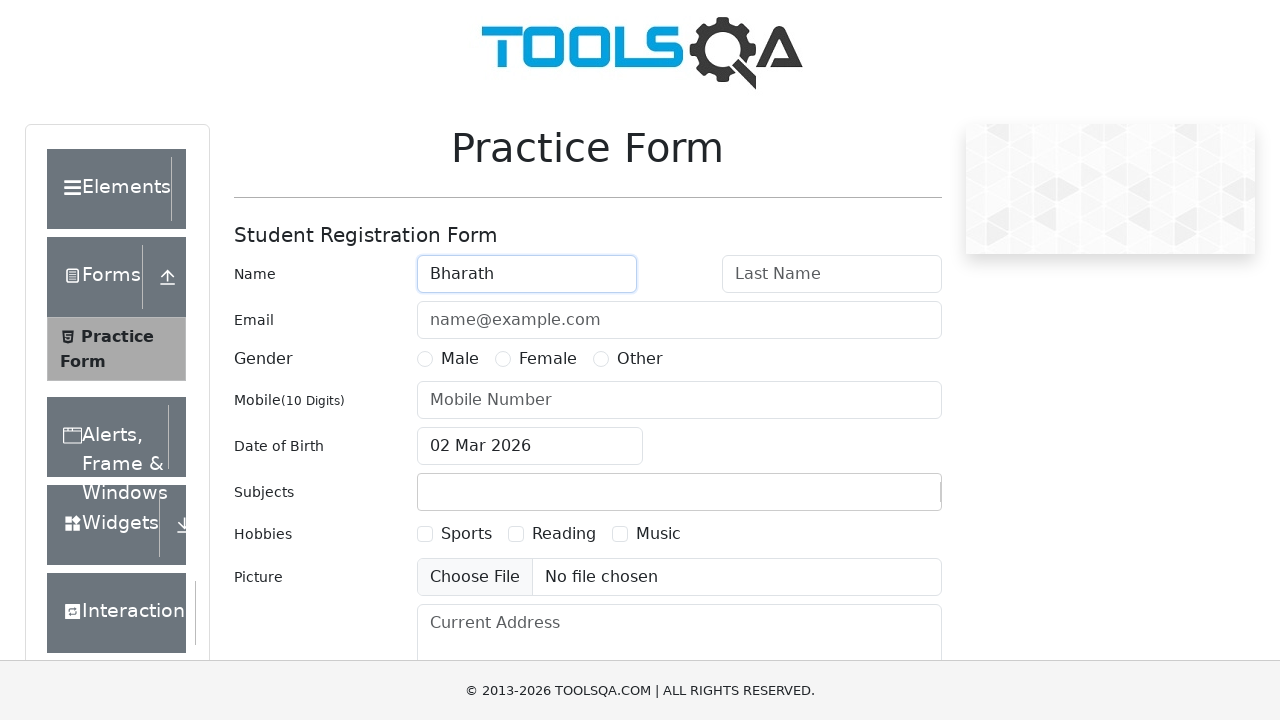

Filled last name field with 'Reddy' on input#lastName
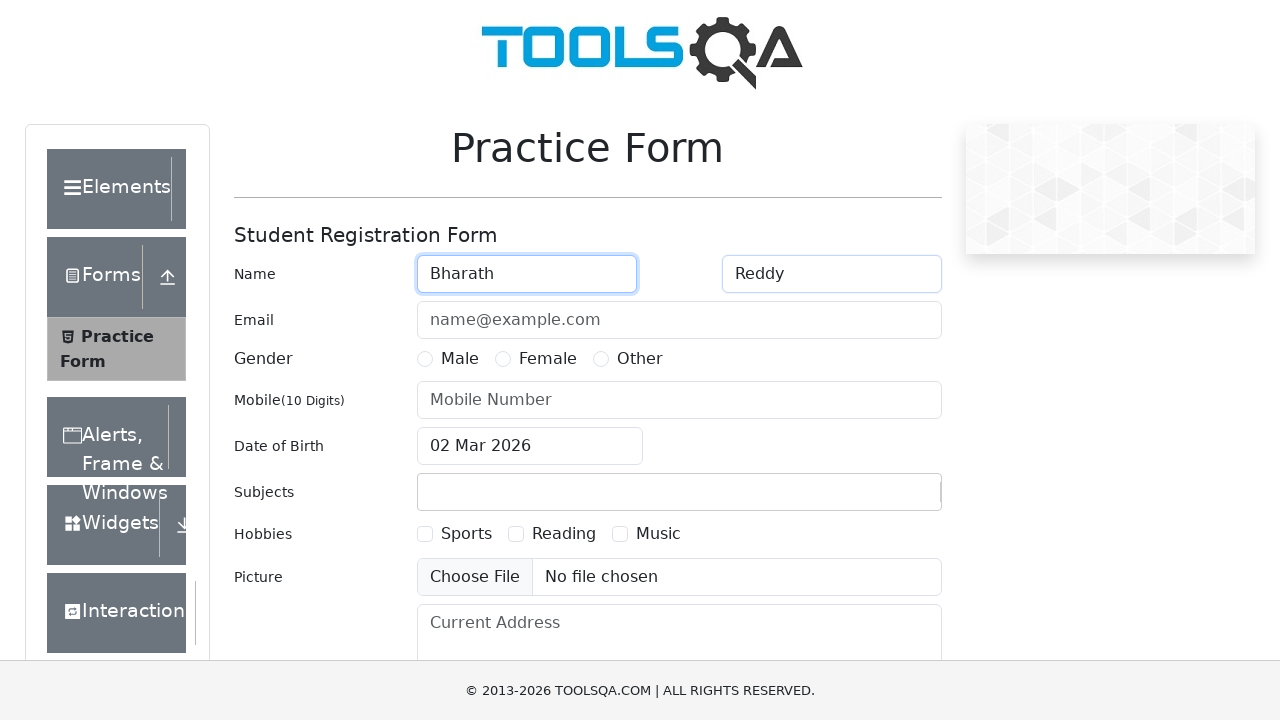

Filled email field with 'BharathTechAcademy@gmail.com' on input#userEmail
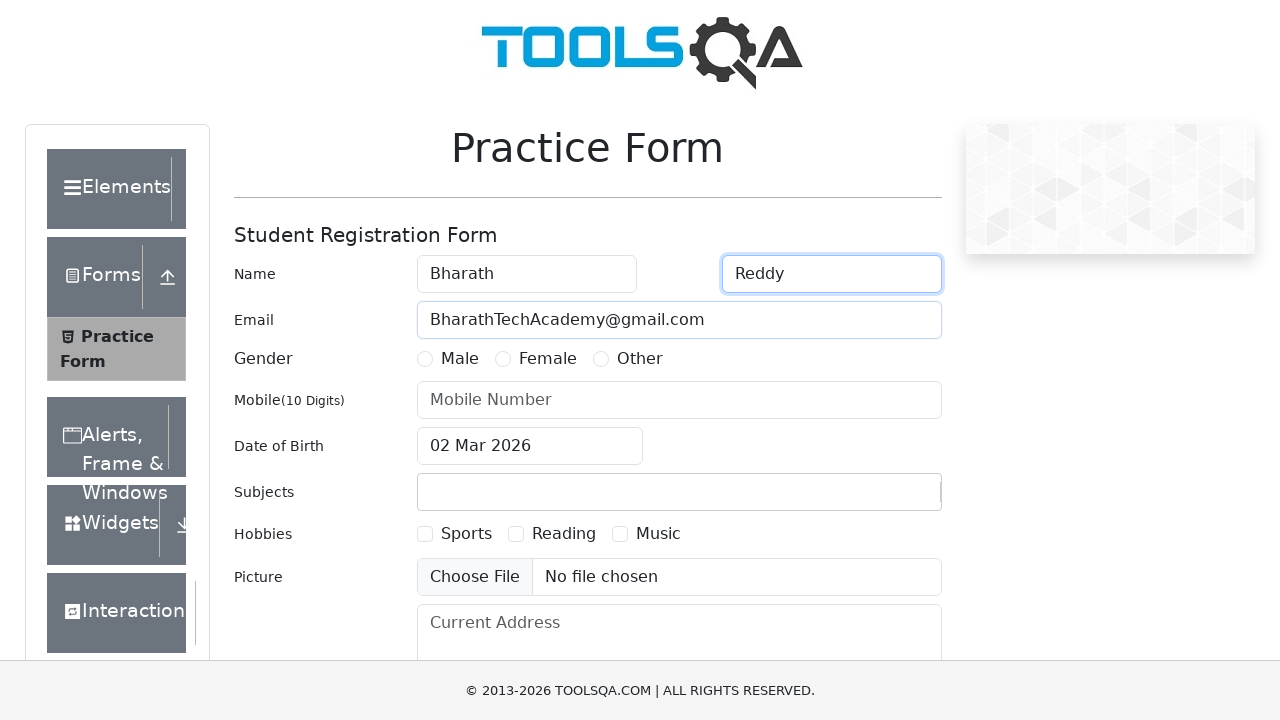

Selected Male gender option at (460, 359) on label[for='gender-radio-1']
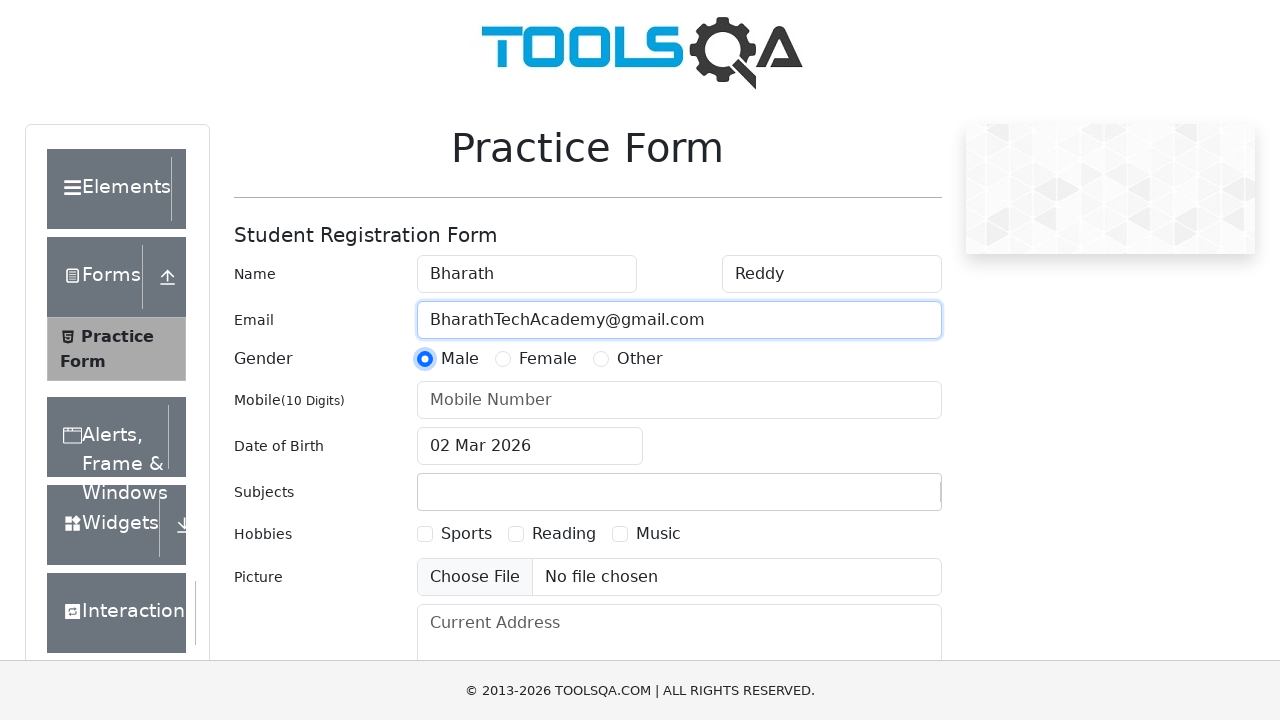

Filled mobile number field with '9553220022' on input#userNumber
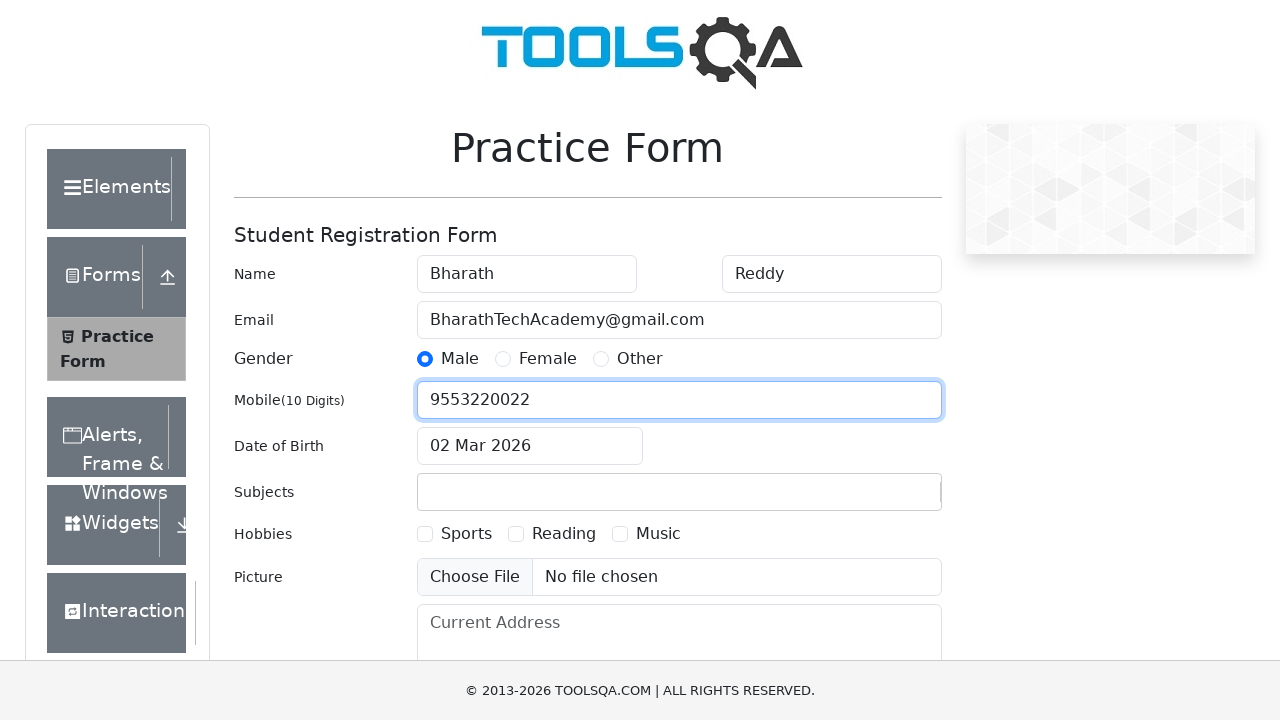

Clicked date of birth input to open calendar at (530, 446) on input#dateOfBirthInput
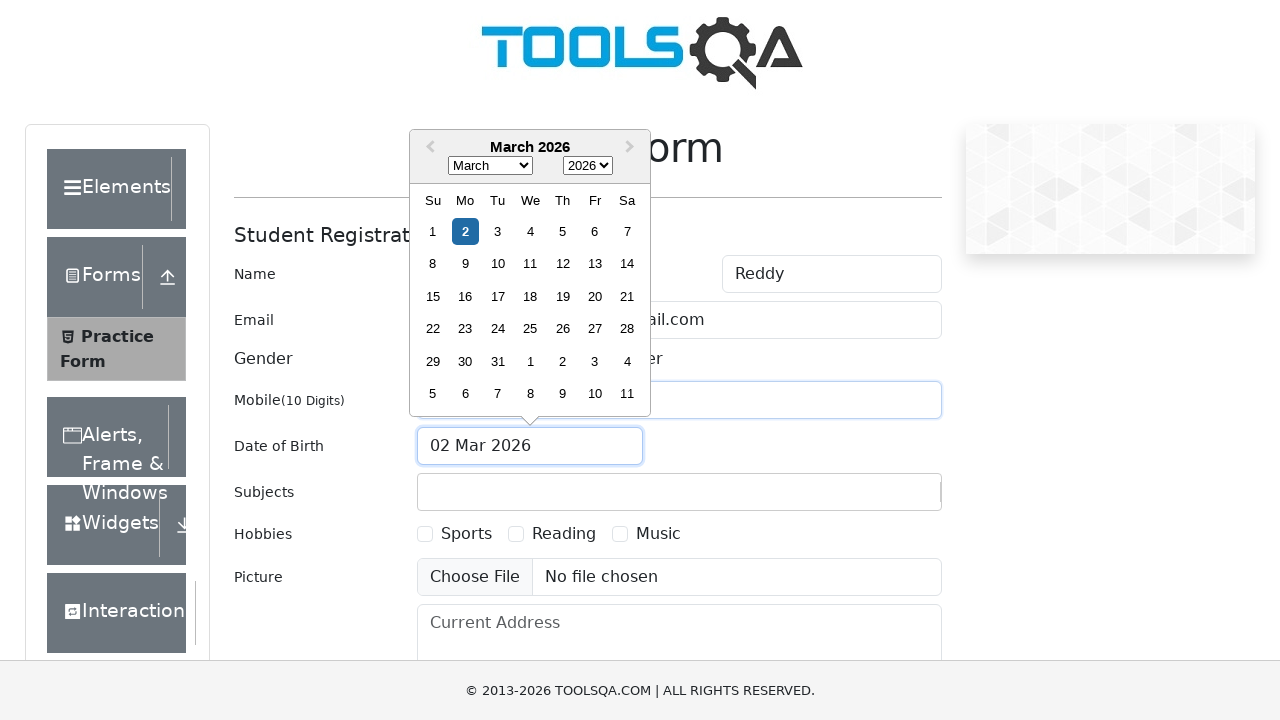

Date picker calendar loaded
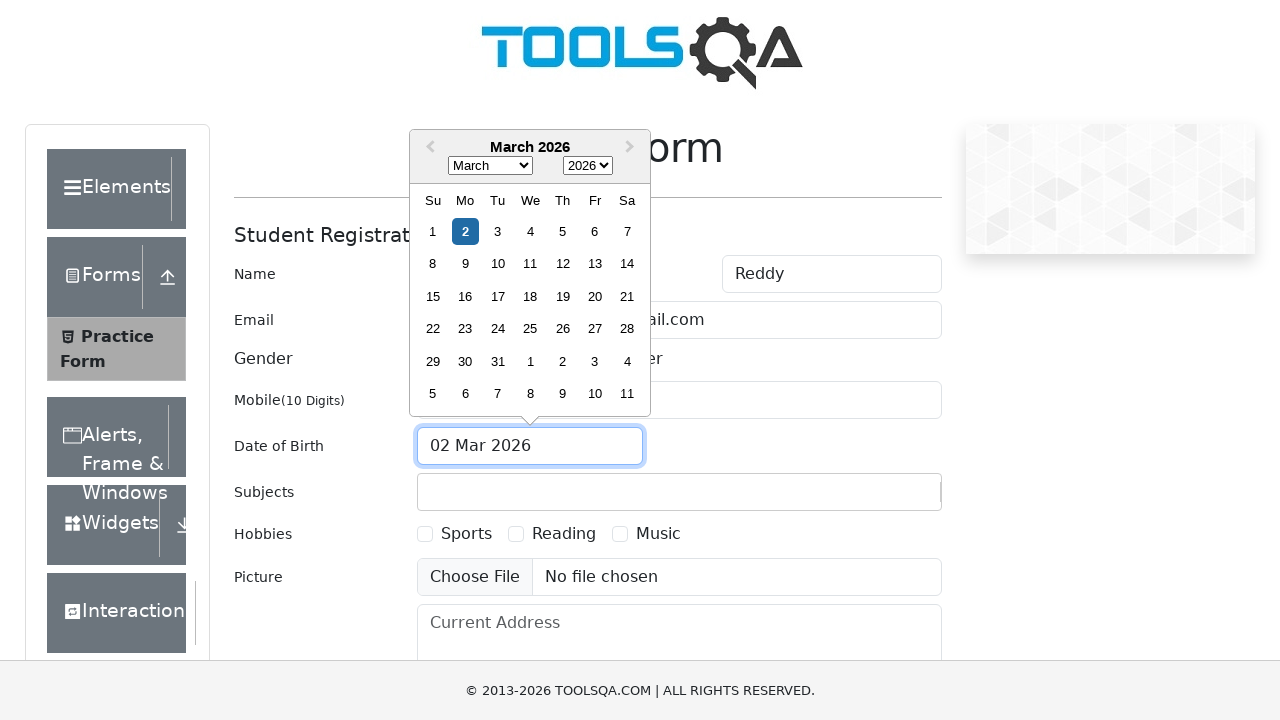

Selected February in month dropdown on select.react-datepicker__month-select
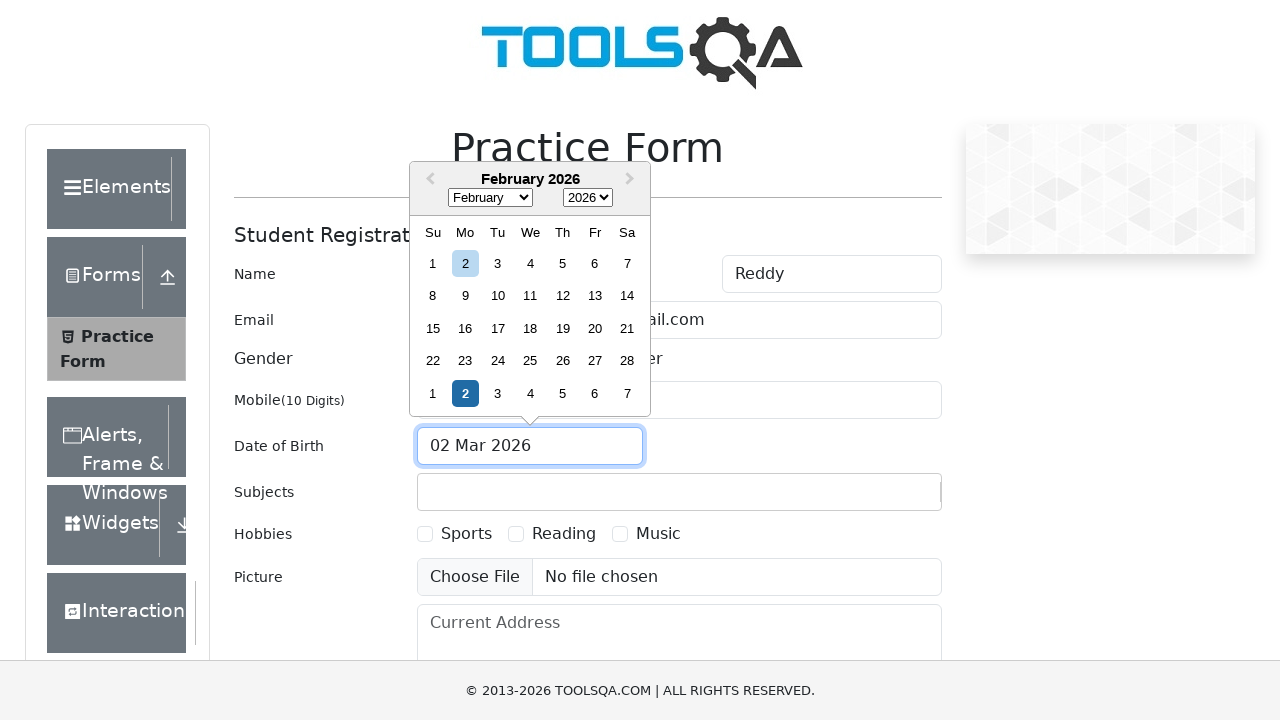

Selected 1991 in year dropdown on select.react-datepicker__year-select
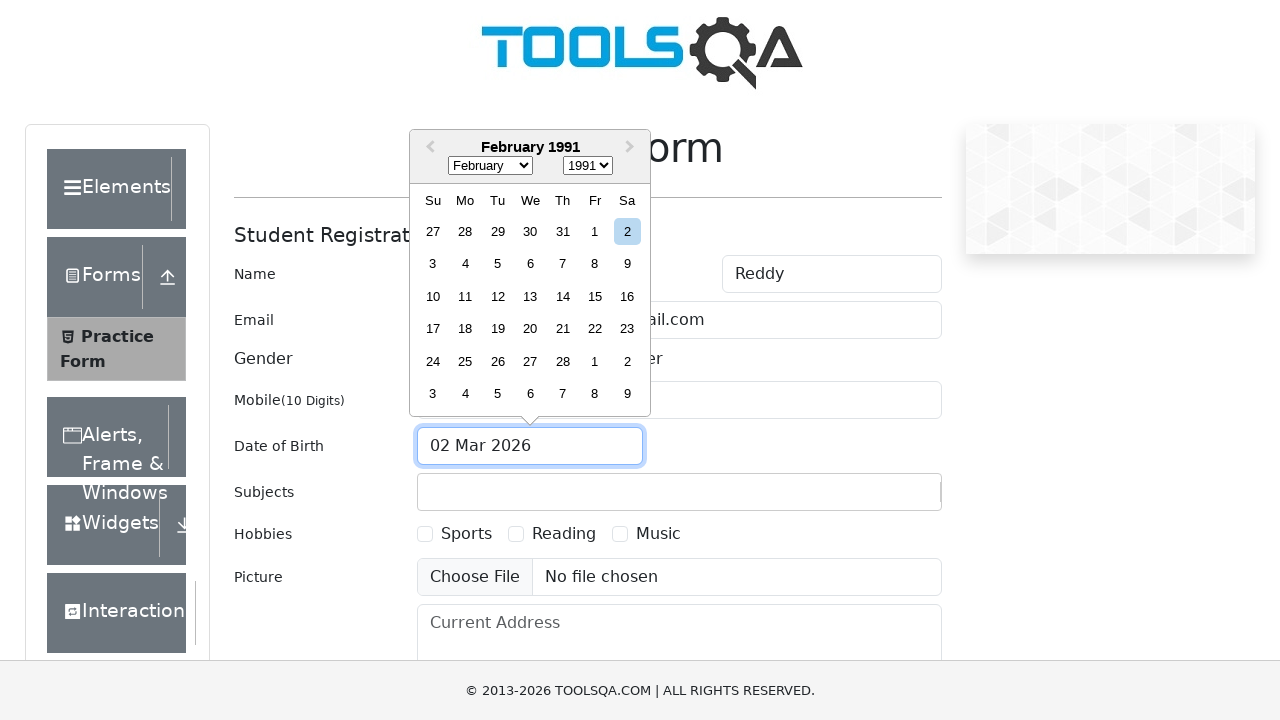

Selected day 1st from calendar at (595, 231) on div.react-datepicker__day--001:not(.react-datepicker__day--outside-month)
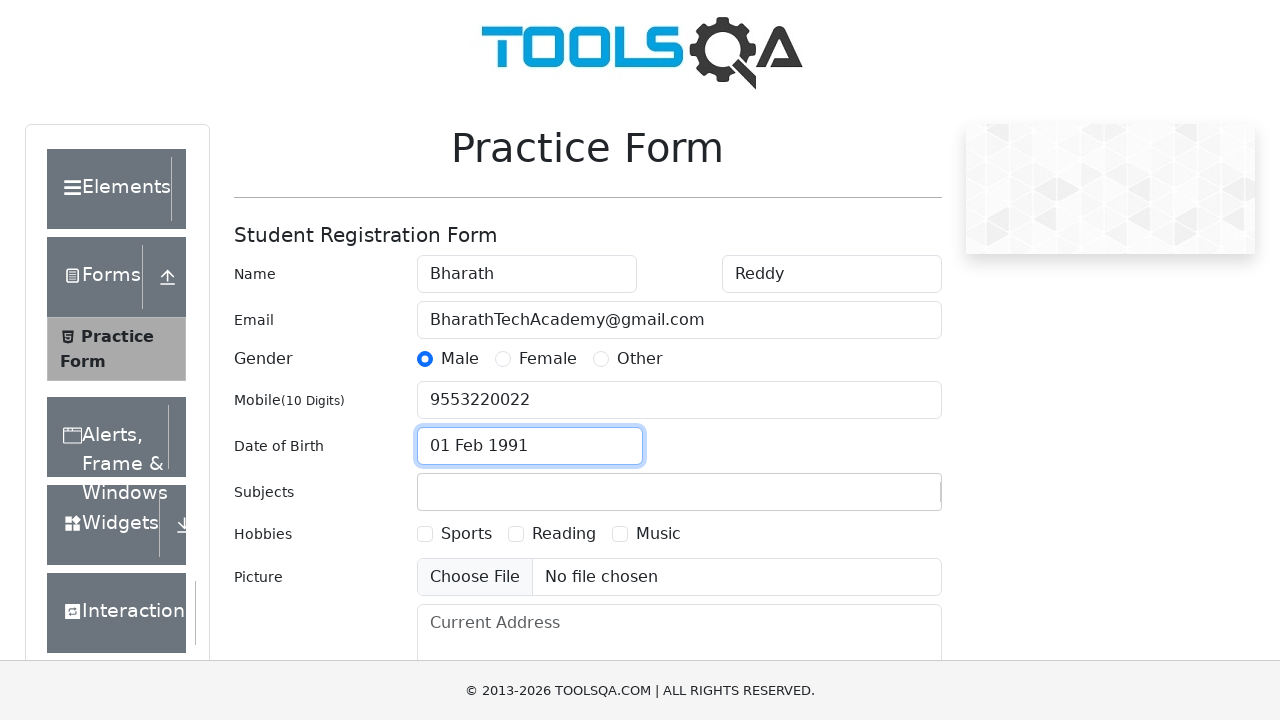

Clicked subjects autocomplete field at (679, 492) on div.subjects-auto-complete__value-container
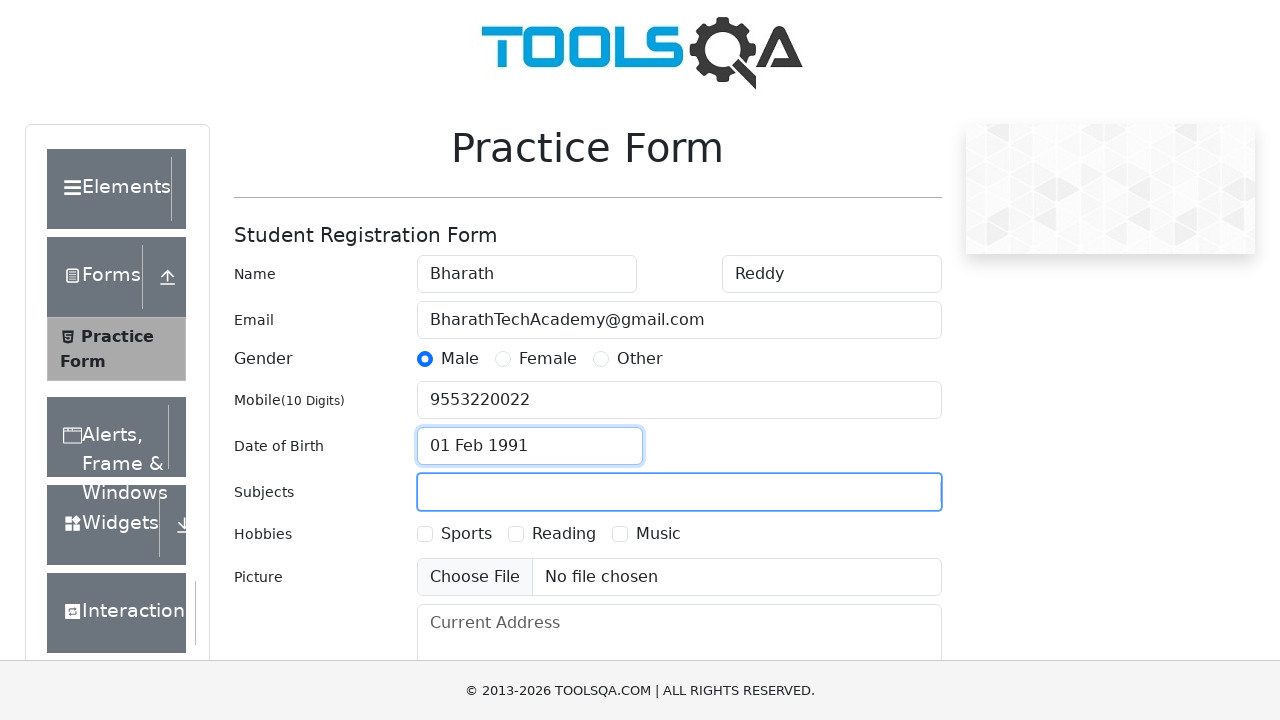

Typed 'Computer Science' in subjects input on #subjectsInput
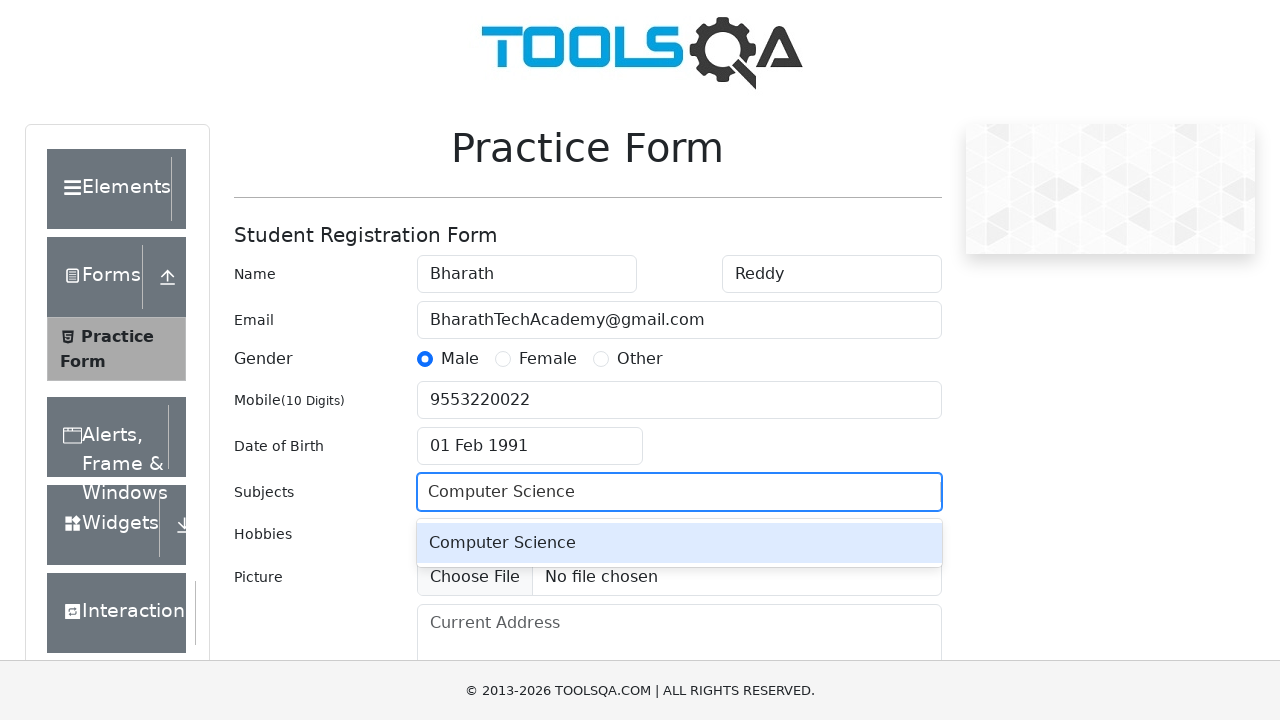

Subjects autocomplete options appeared
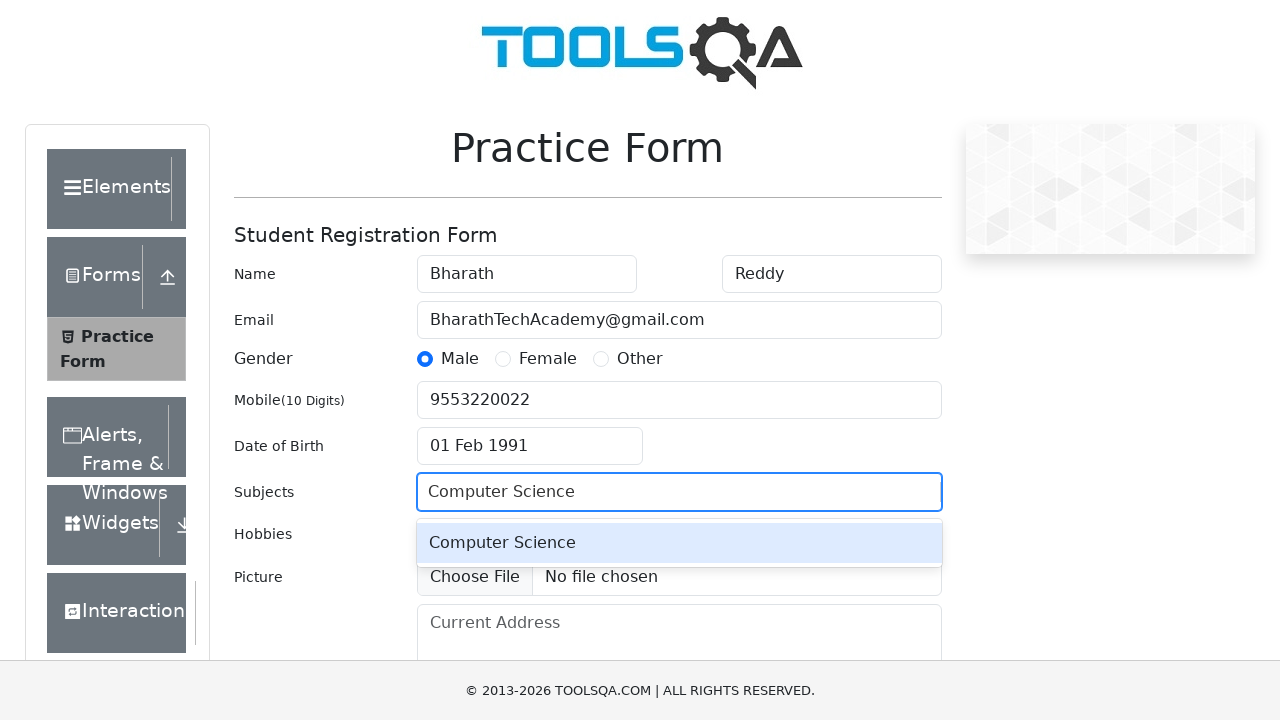

Selected 'Computer Science' from autocomplete dropdown at (679, 543) on div.subjects-auto-complete__option >> text=Computer Science
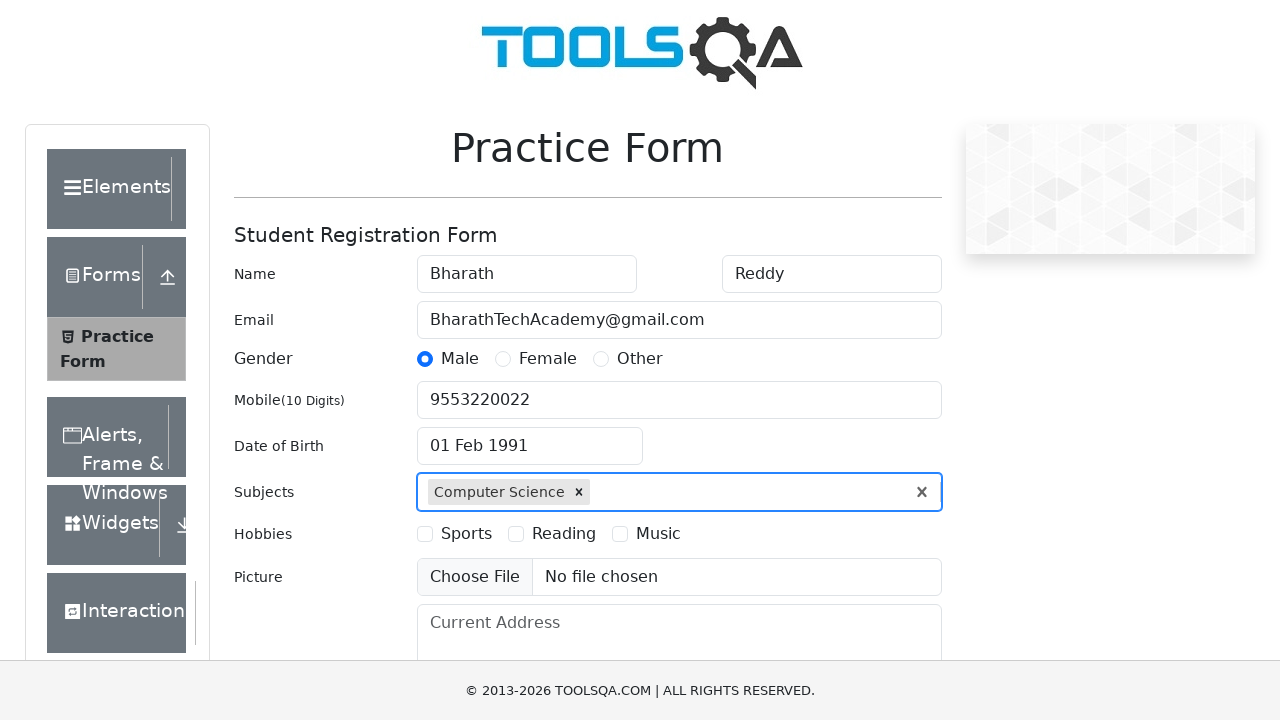

Selected Sports hobby checkbox at (466, 534) on label[for='hobbies-checkbox-1']
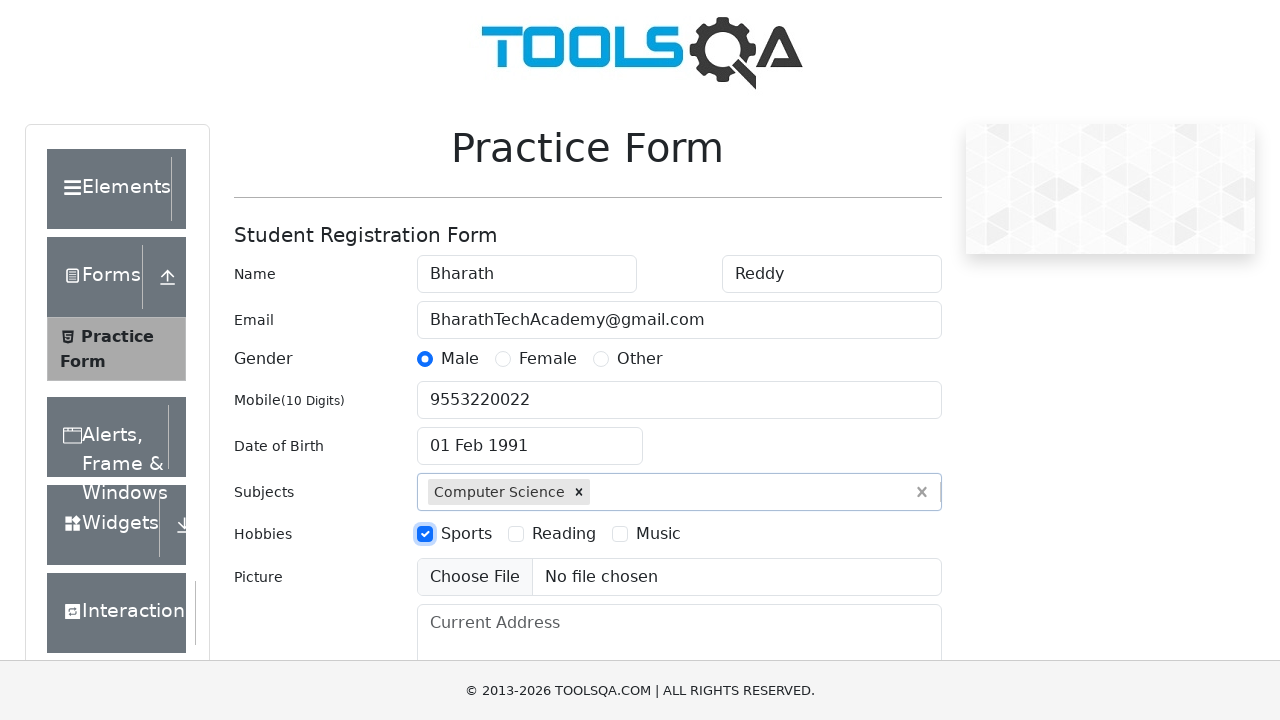

Selected Reading hobby checkbox at (564, 534) on label[for='hobbies-checkbox-2']
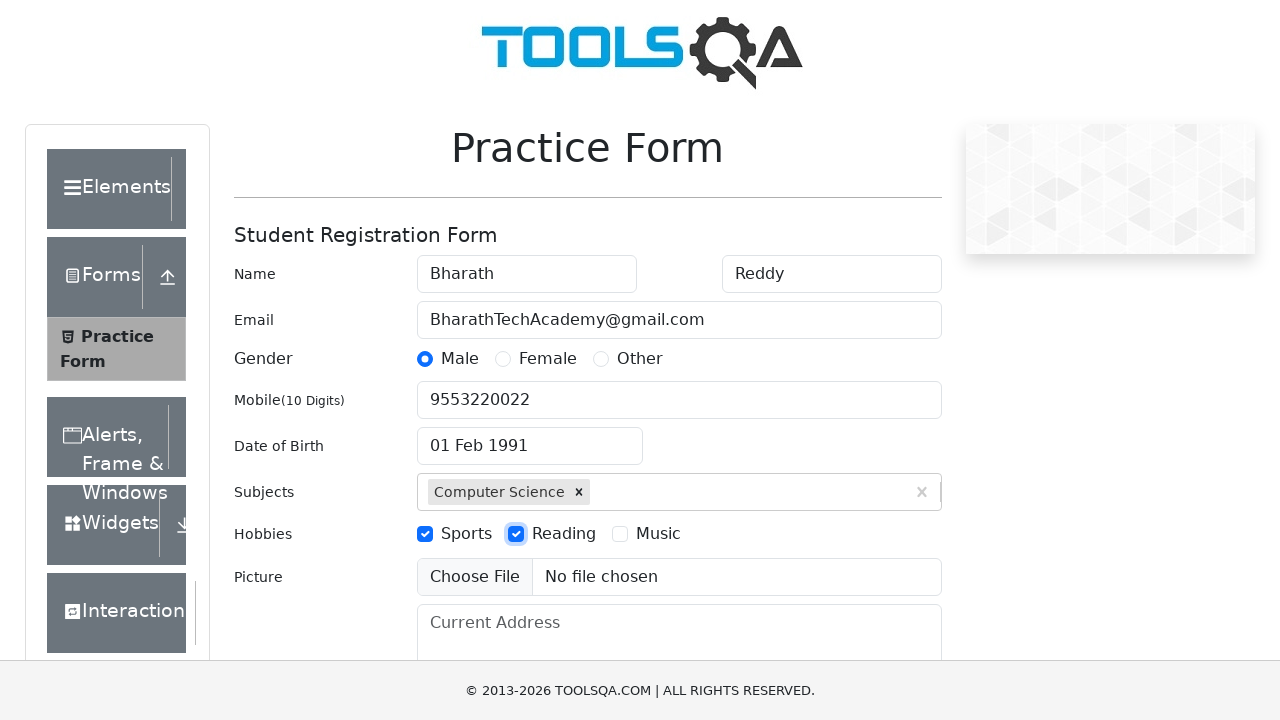

Clicked submit button using JavaScript evaluation
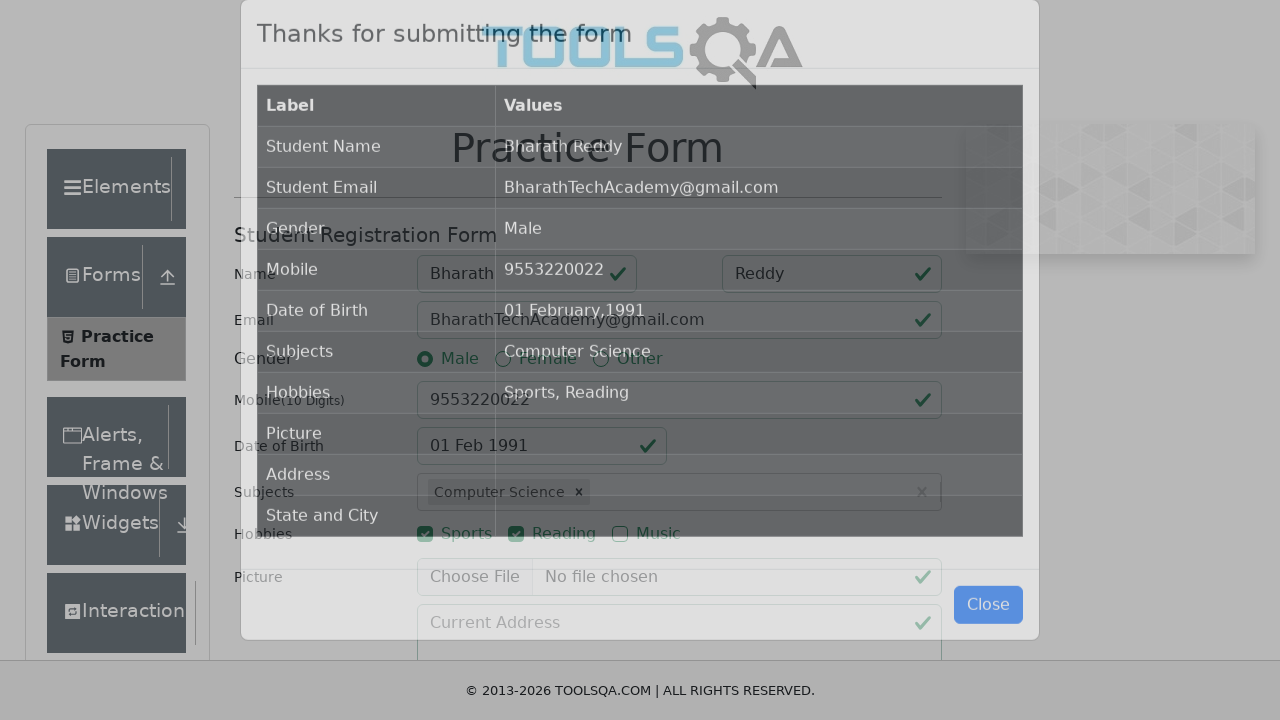

Form submission confirmation modal appeared
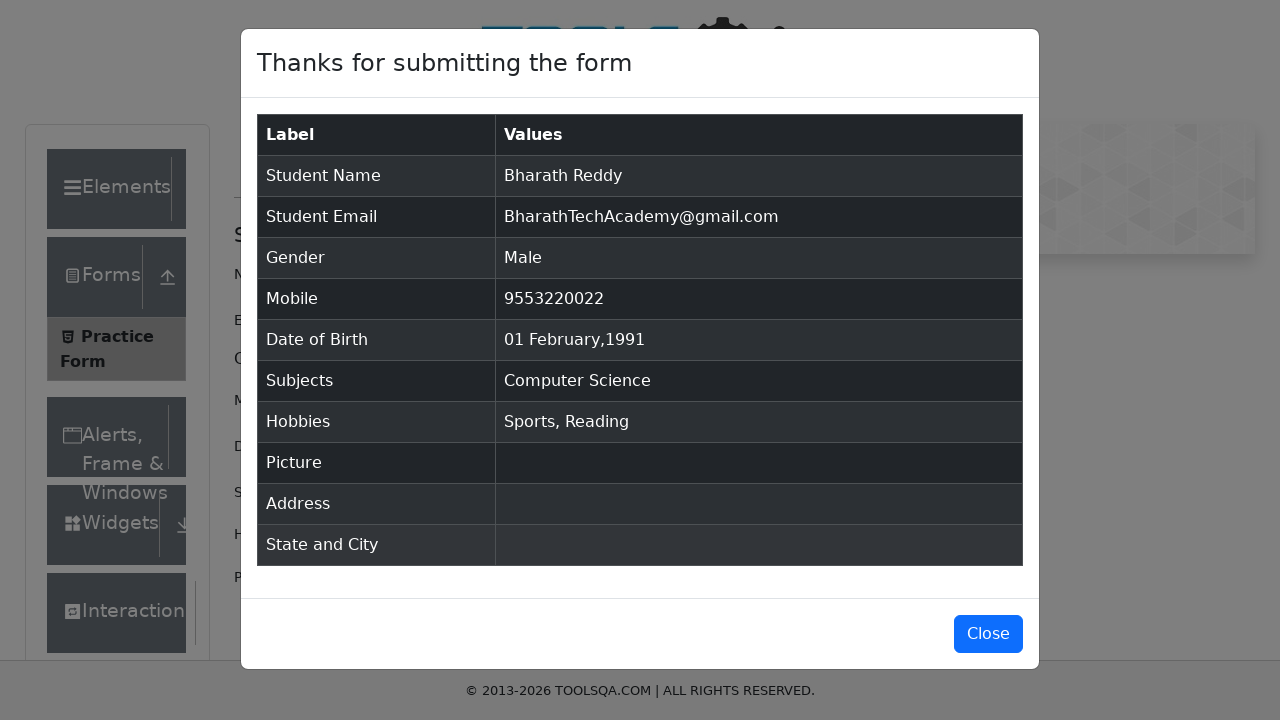

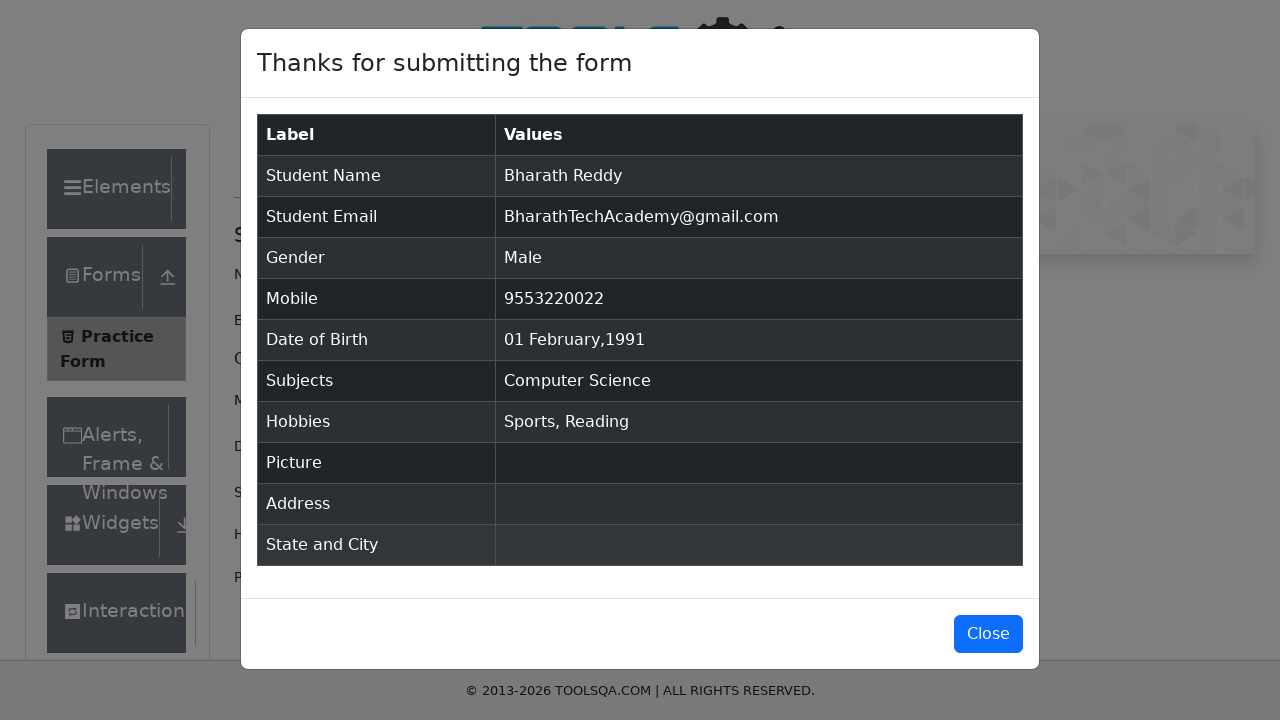